Navigates to the Katalon demo healthcare site and clicks the "Make Appointment" button to proceed to the next page

Starting URL: https://katalon-demo-cura.herokuapp.com/

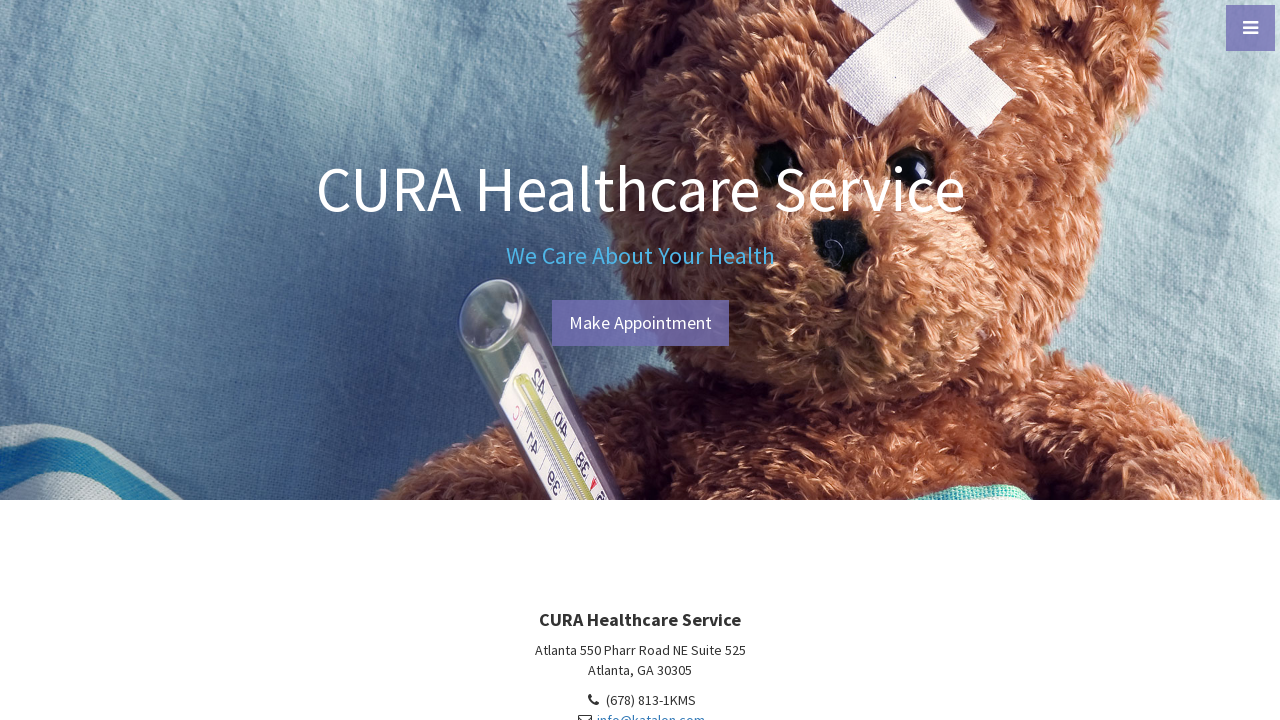

Navigated to Katalon demo healthcare site
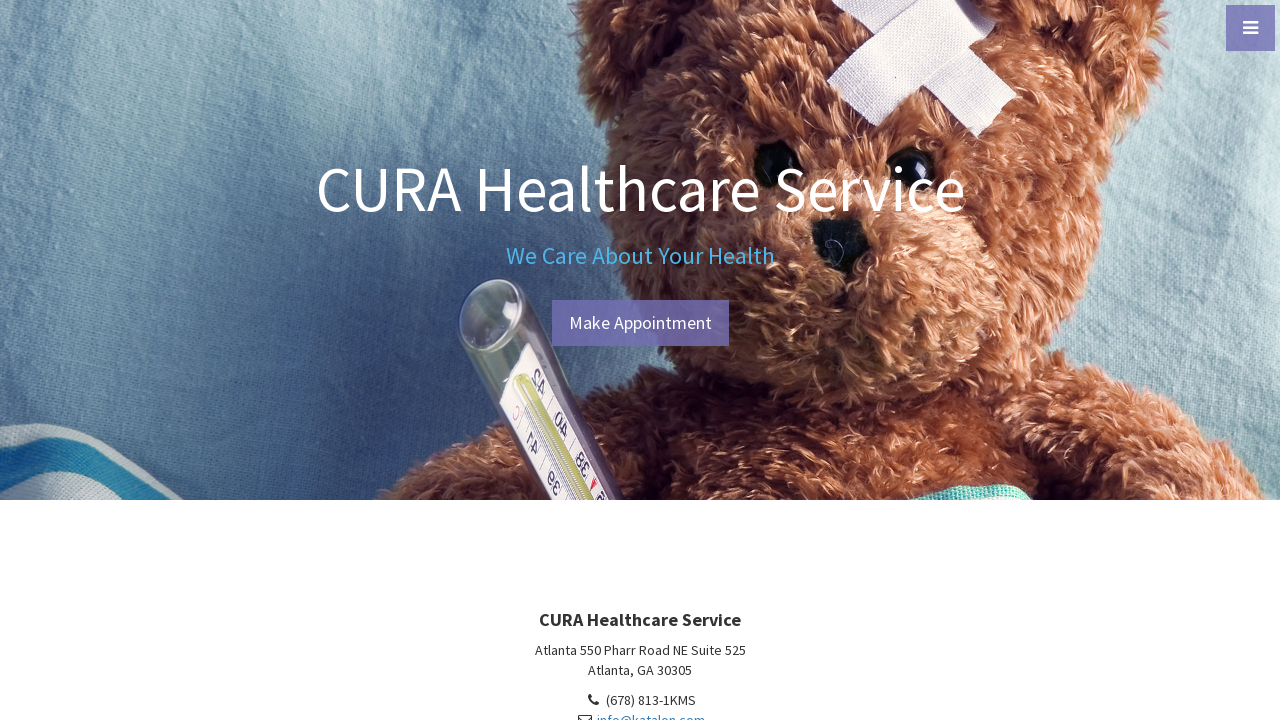

Clicked 'Make Appointment' button at (640, 323) on #btn-make-appointment
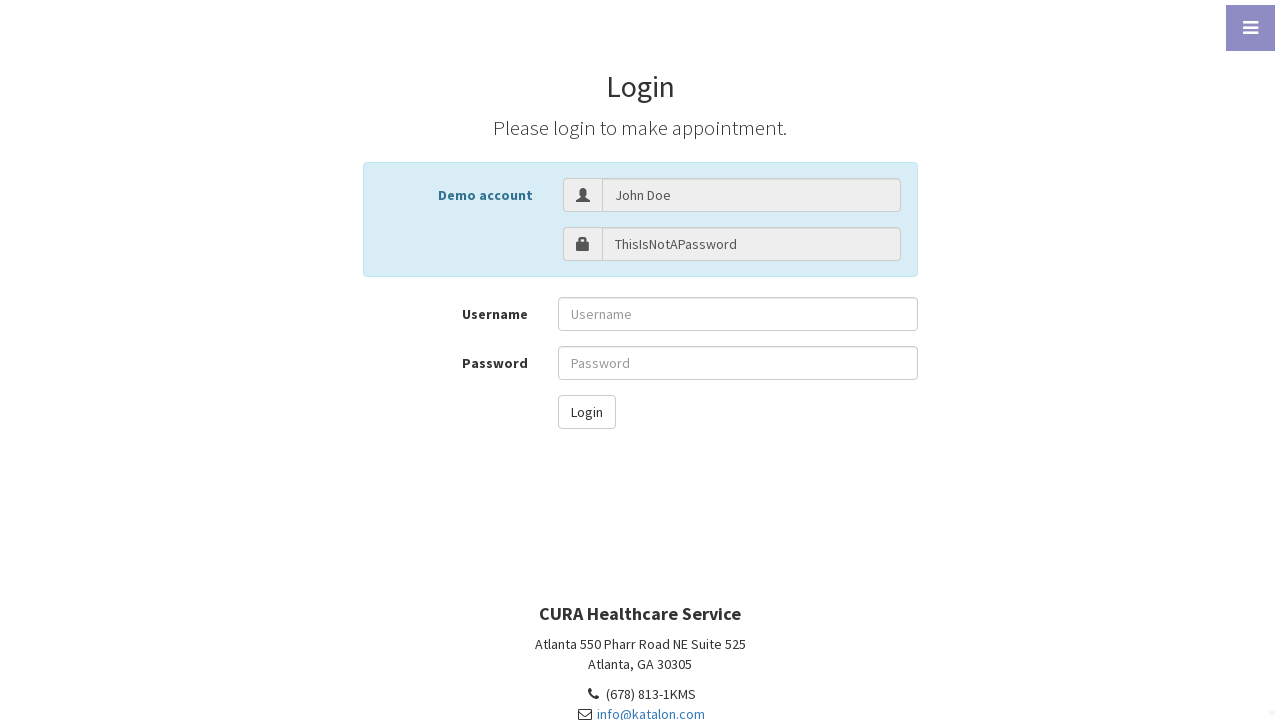

Verified page title is 'CURA Healthcare Service'
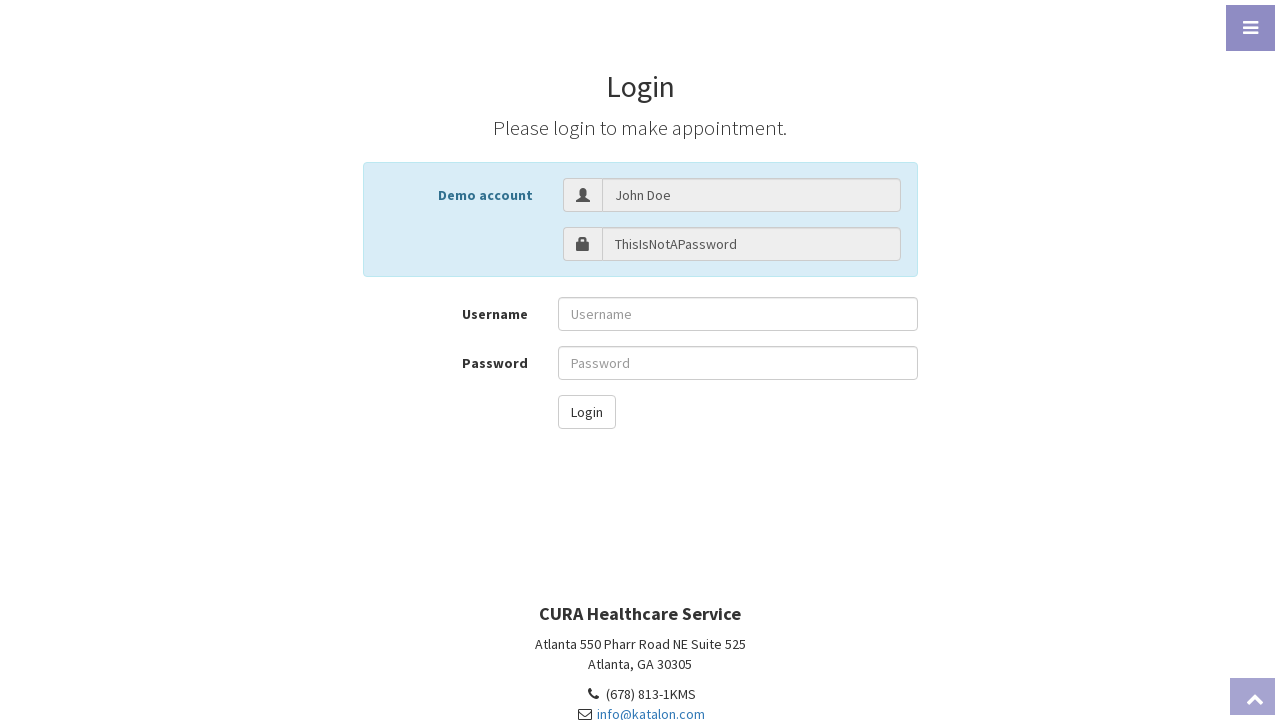

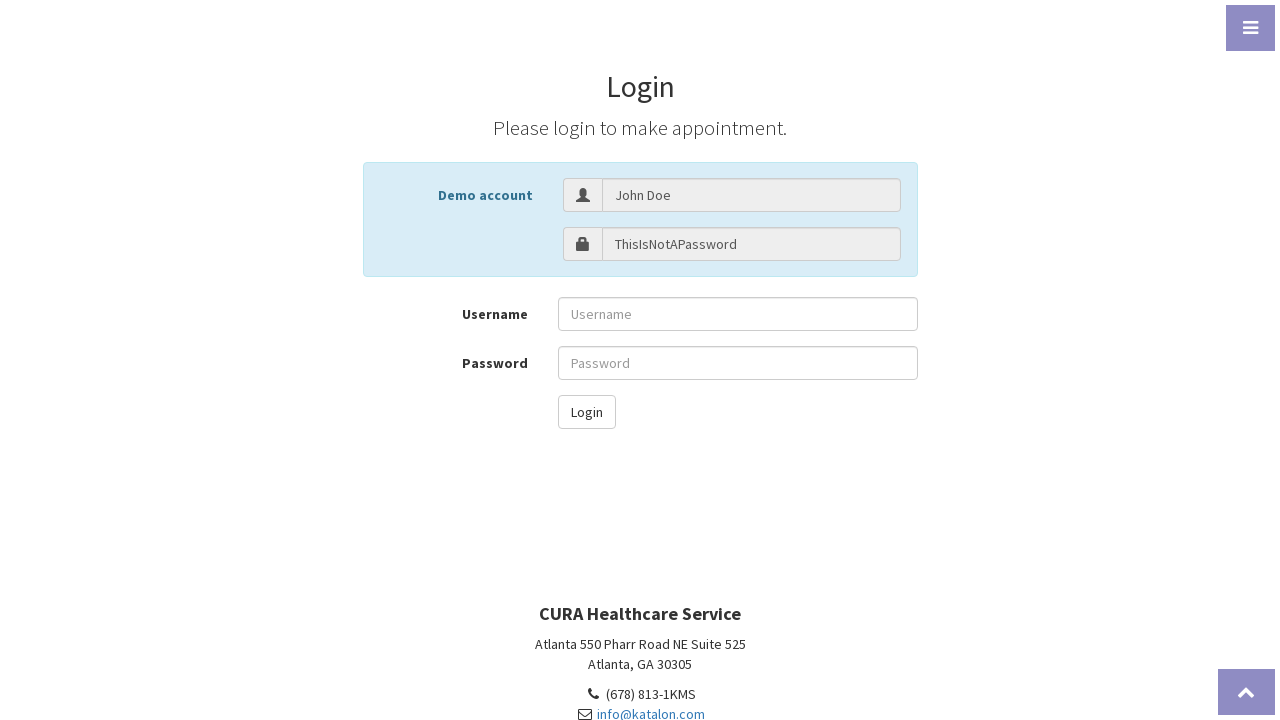